Navigates to the DemoBlaze home page and validates that there are exactly 3 product categories (Phones, Laptops, Monitors) displayed in the sidebar.

Starting URL: https://www.demoblaze.com

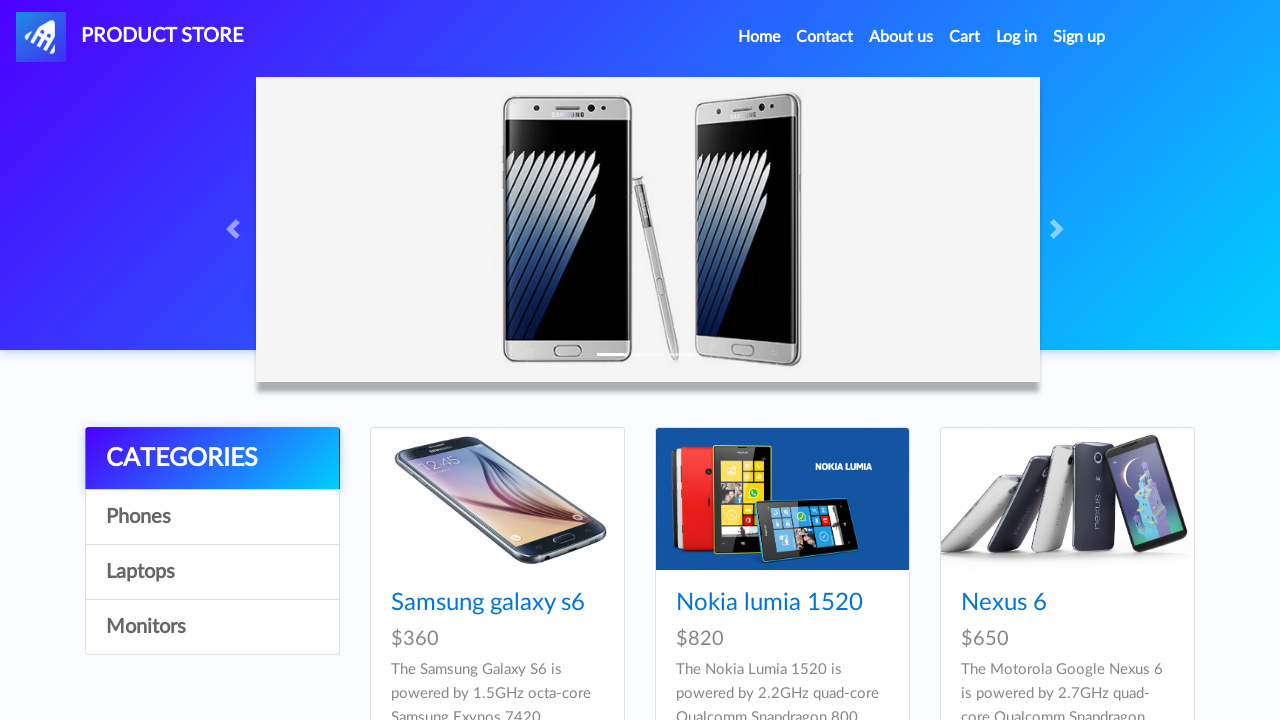

Navigated to DemoBlaze home page
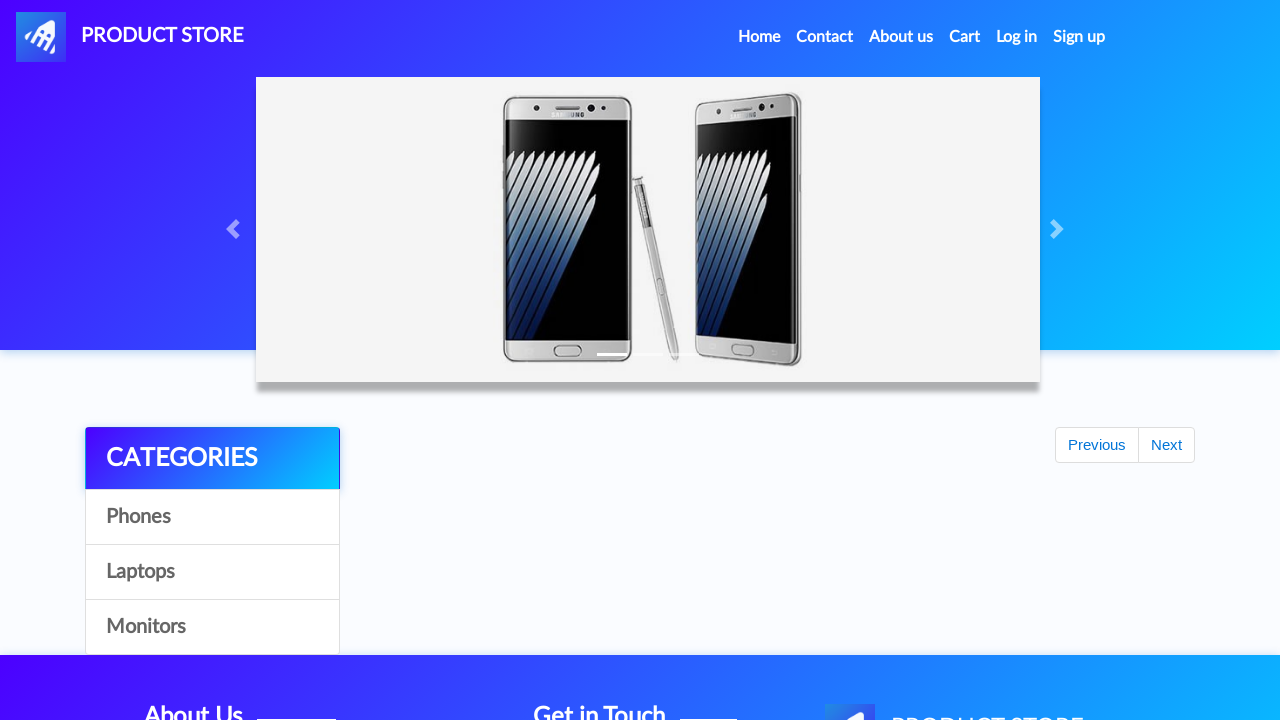

Category element (#cat) became visible
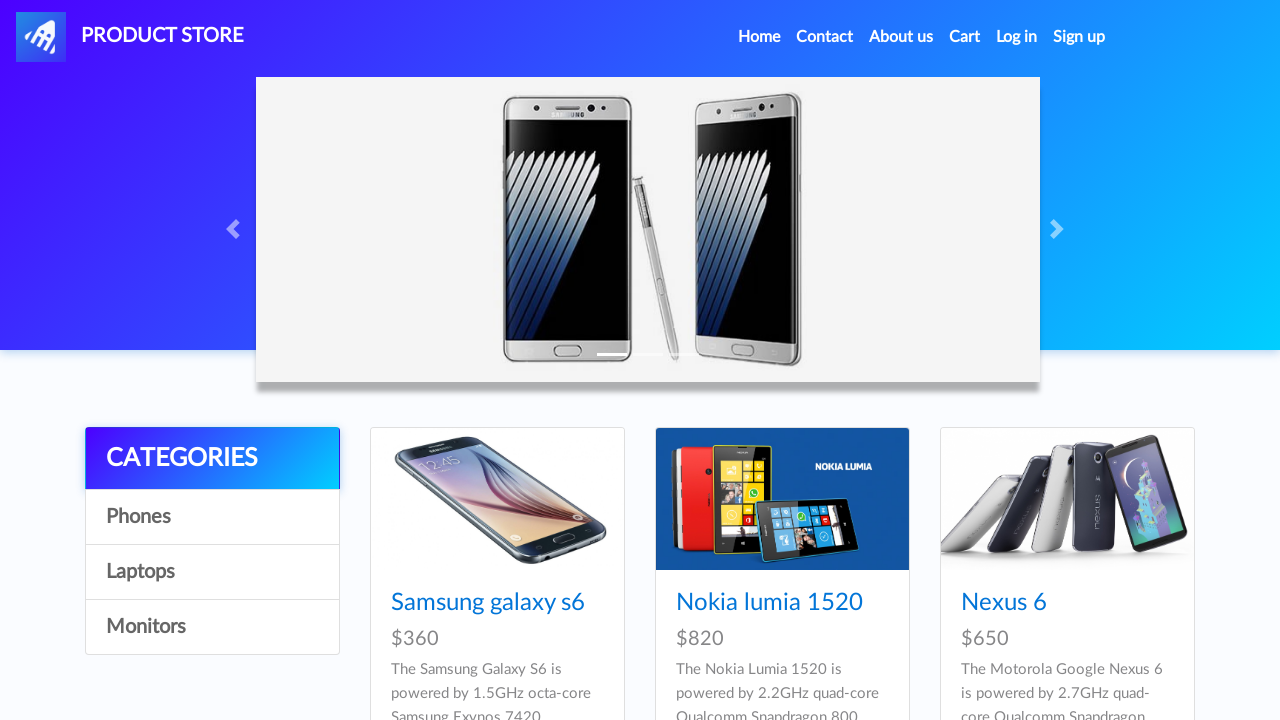

Located all category items in sidebar
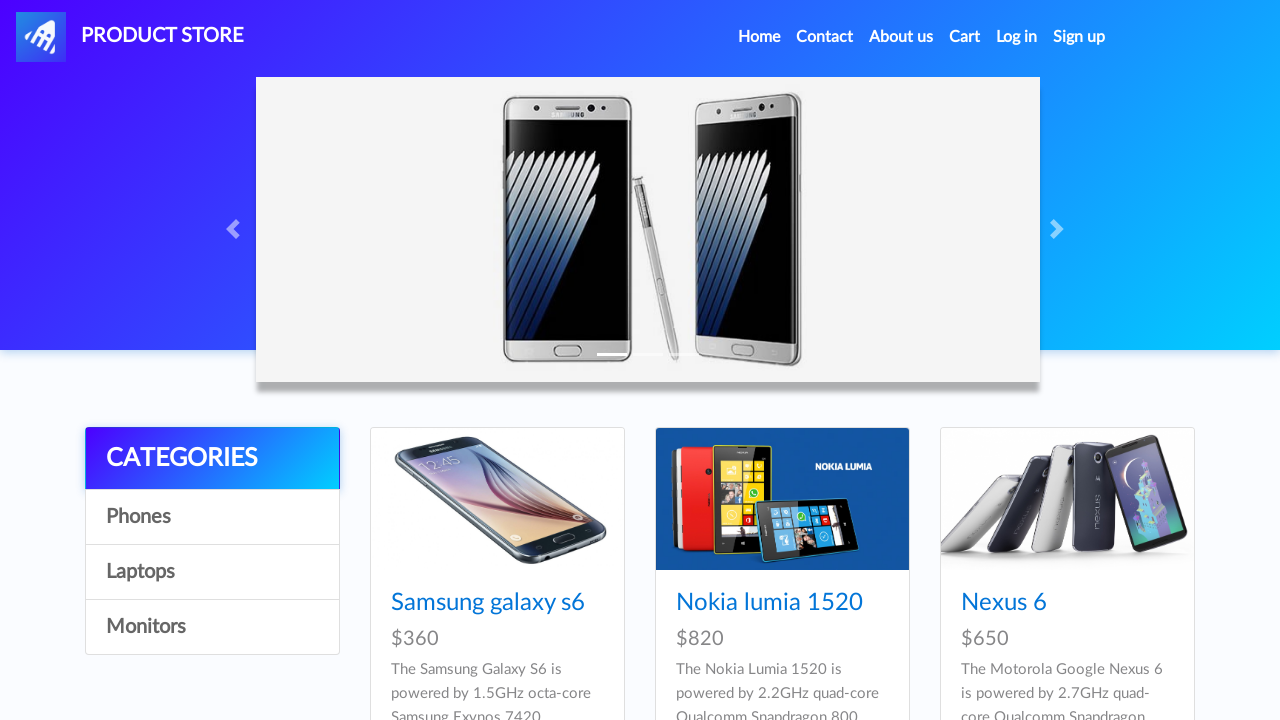

First category item became visible
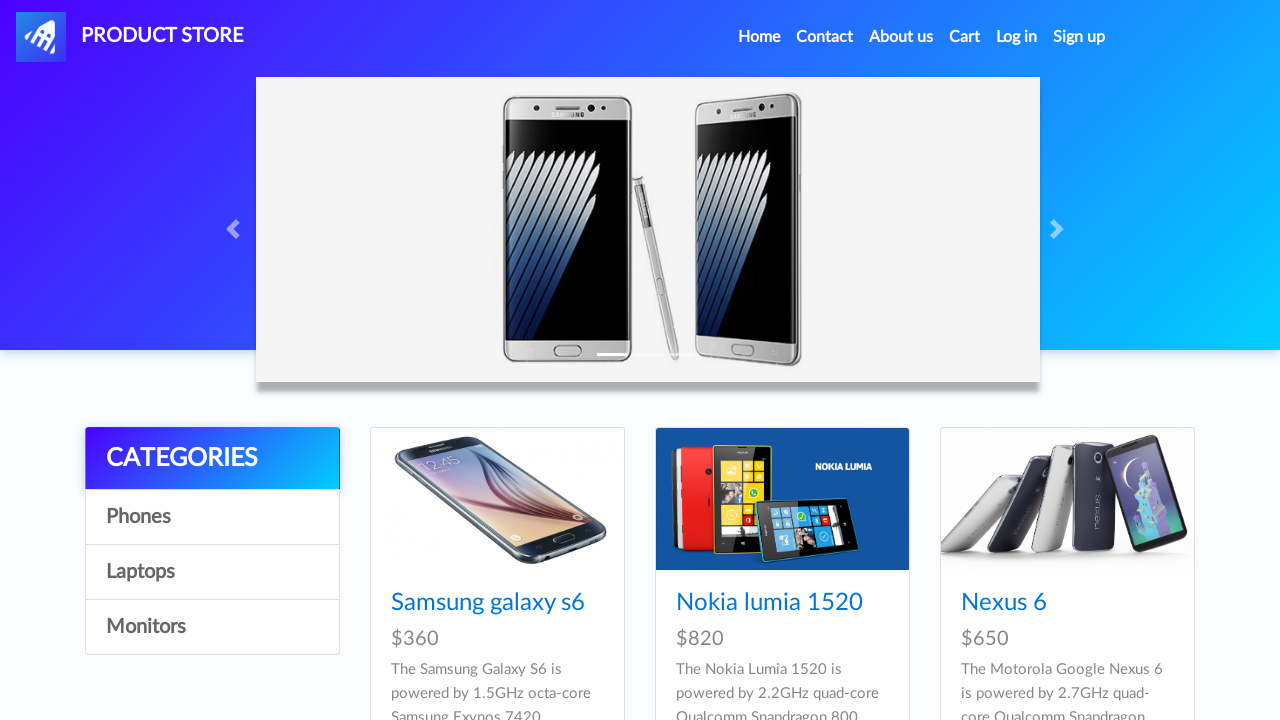

Counted 3 category items
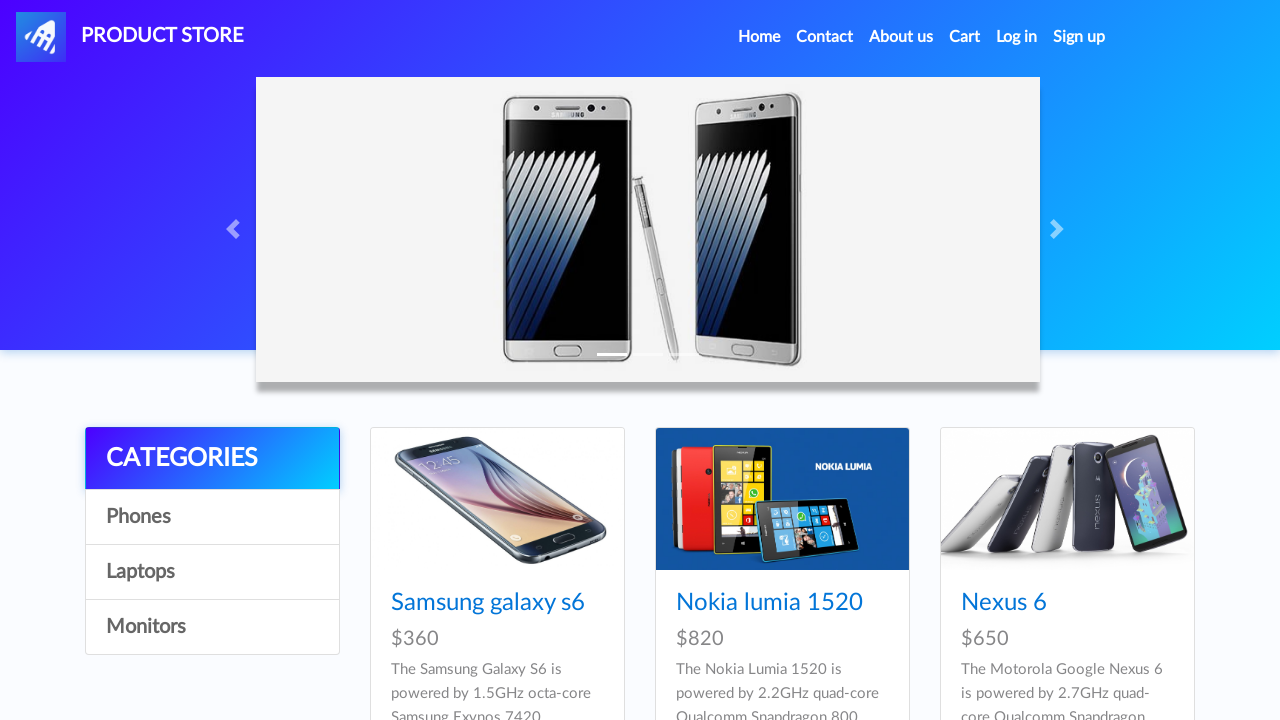

Verified exactly 3 product categories are displayed
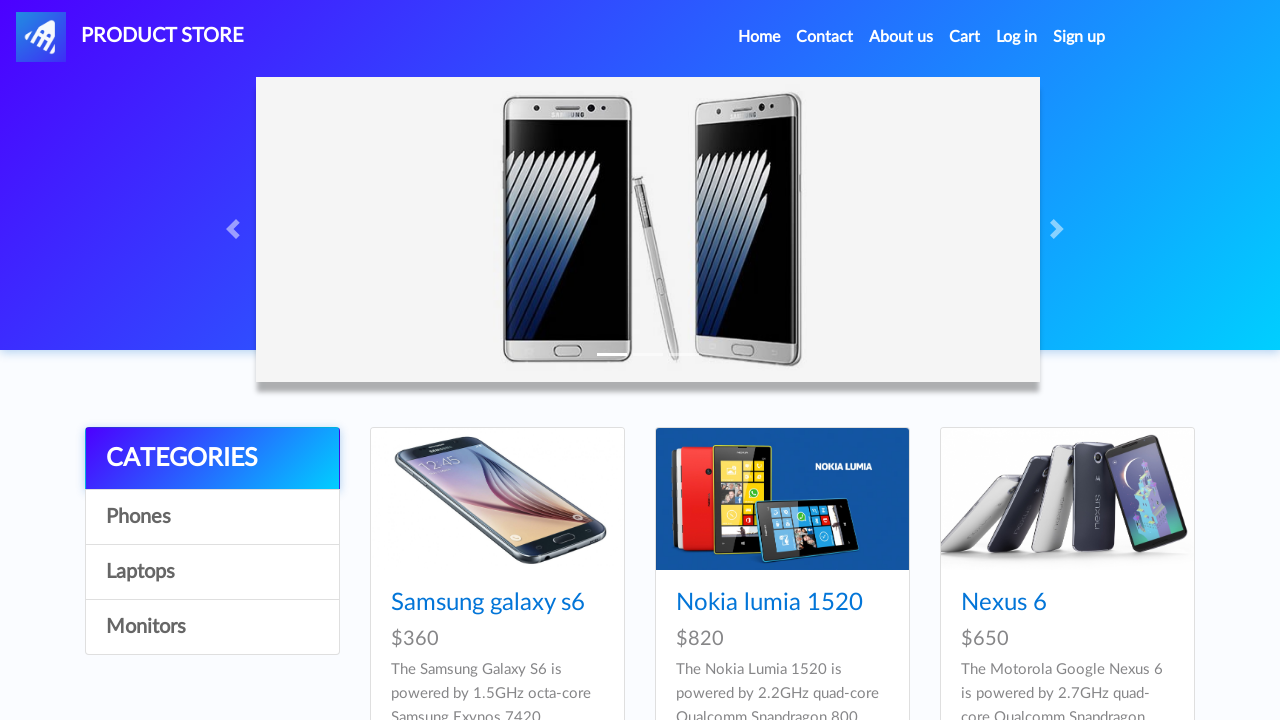

Retrieved category names: ['Phones', 'Laptops', 'Monitors']
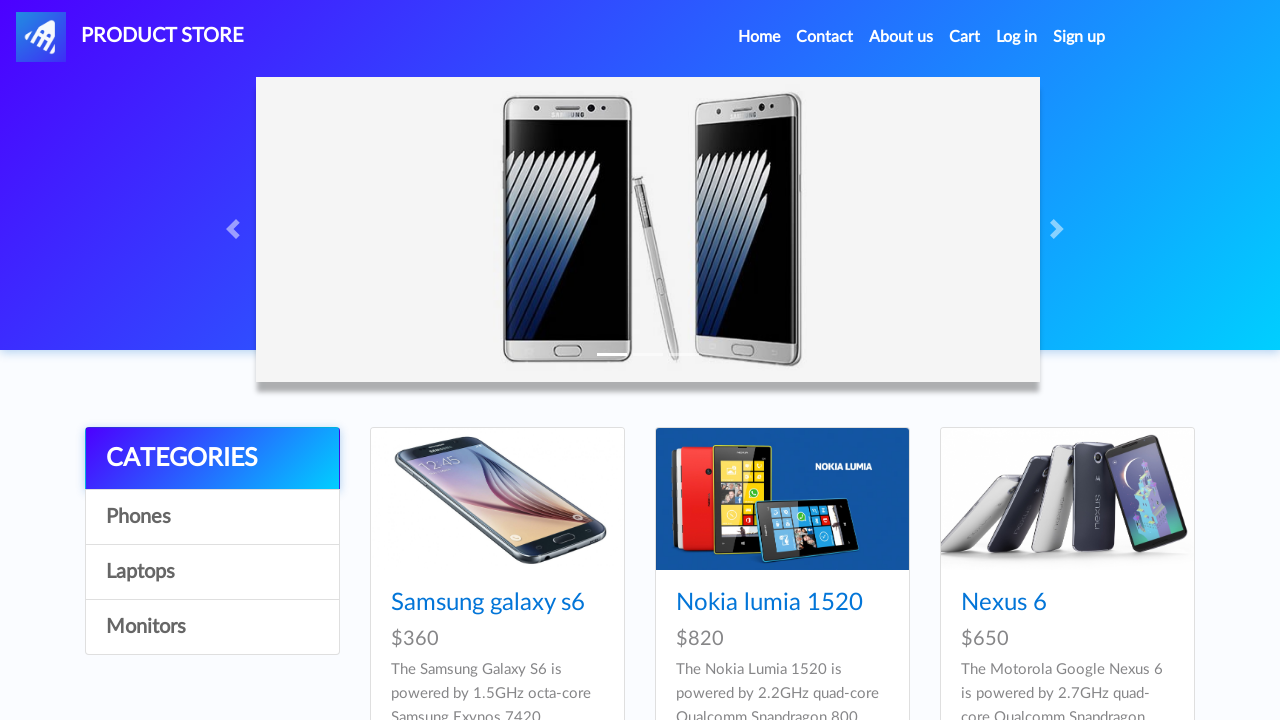

Verified category names match expected values (Phones, Laptops, Monitors)
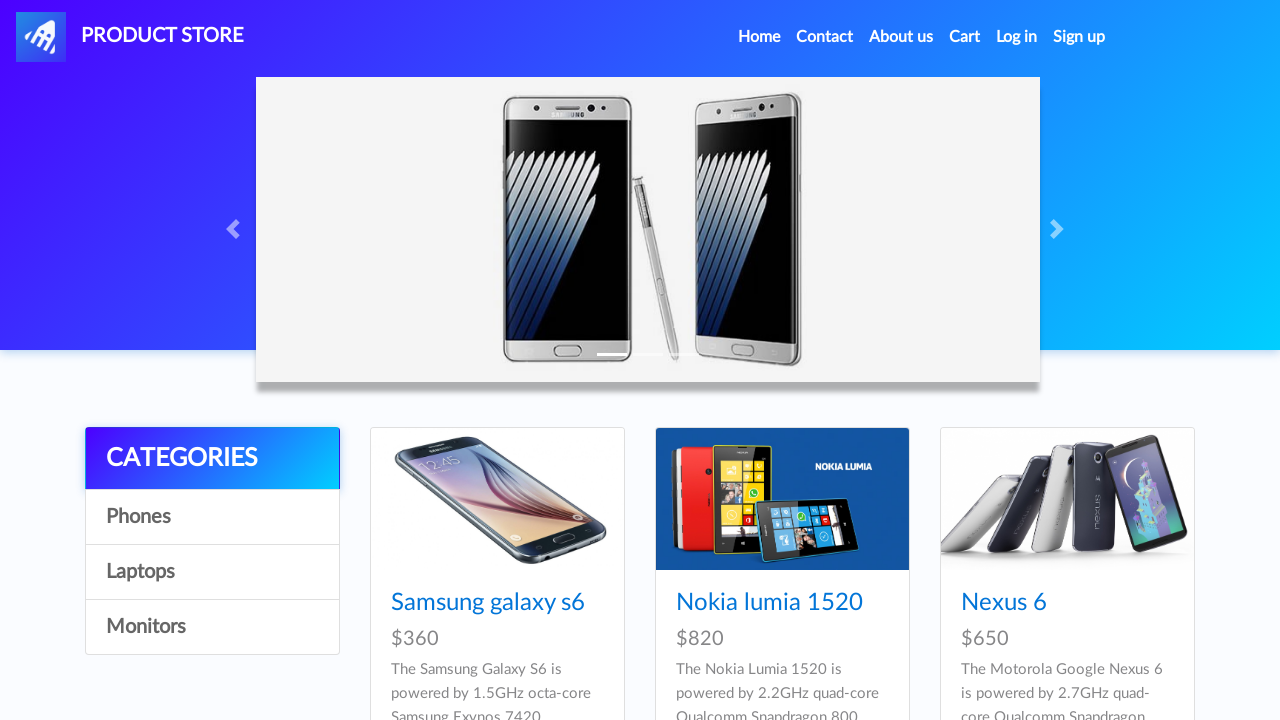

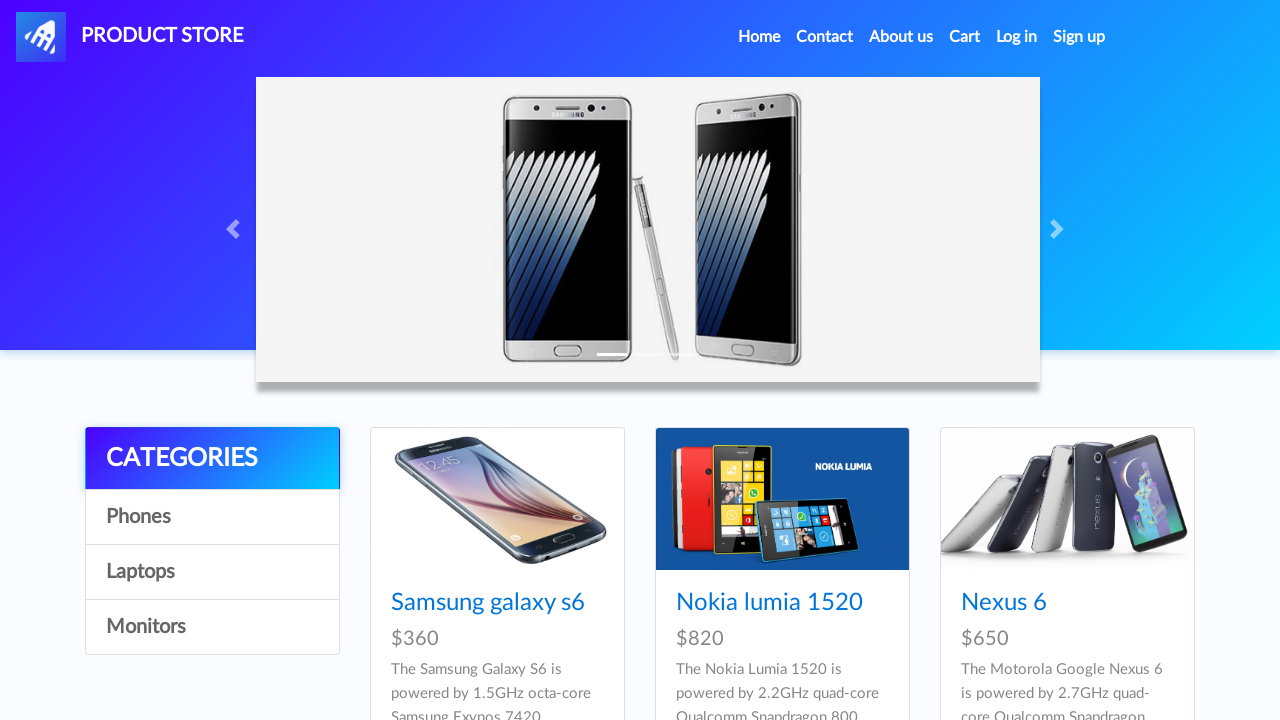